Tests selecting an option from a dropdown list by iterating through all options and clicking the one with matching text "Option 1"

Starting URL: https://the-internet.herokuapp.com/dropdown

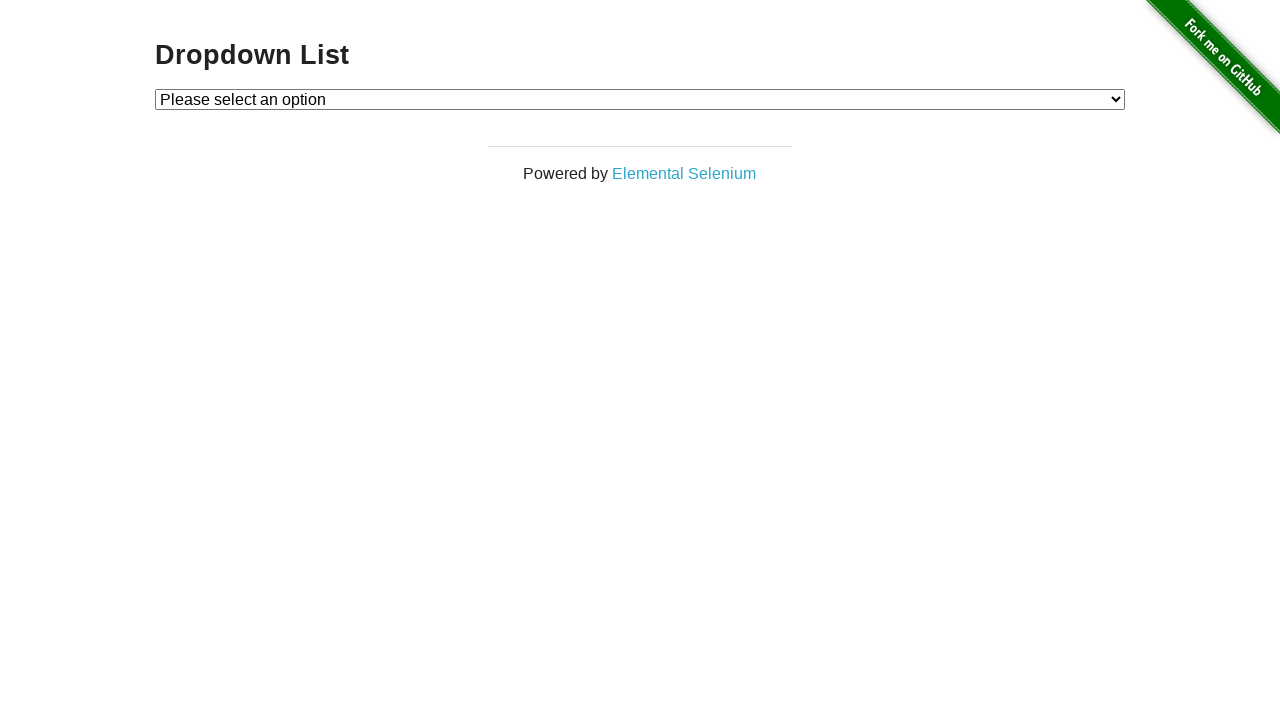

Waited for dropdown element to be visible
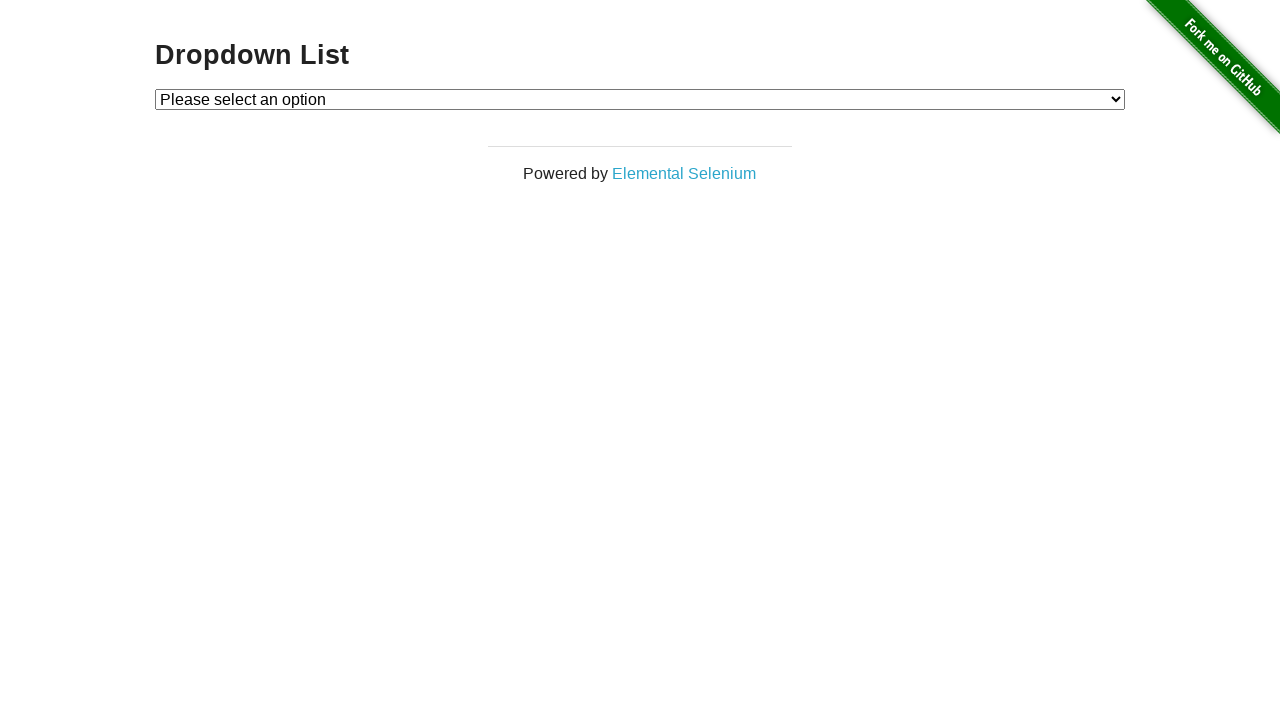

Selected 'Option 1' from dropdown on #dropdown
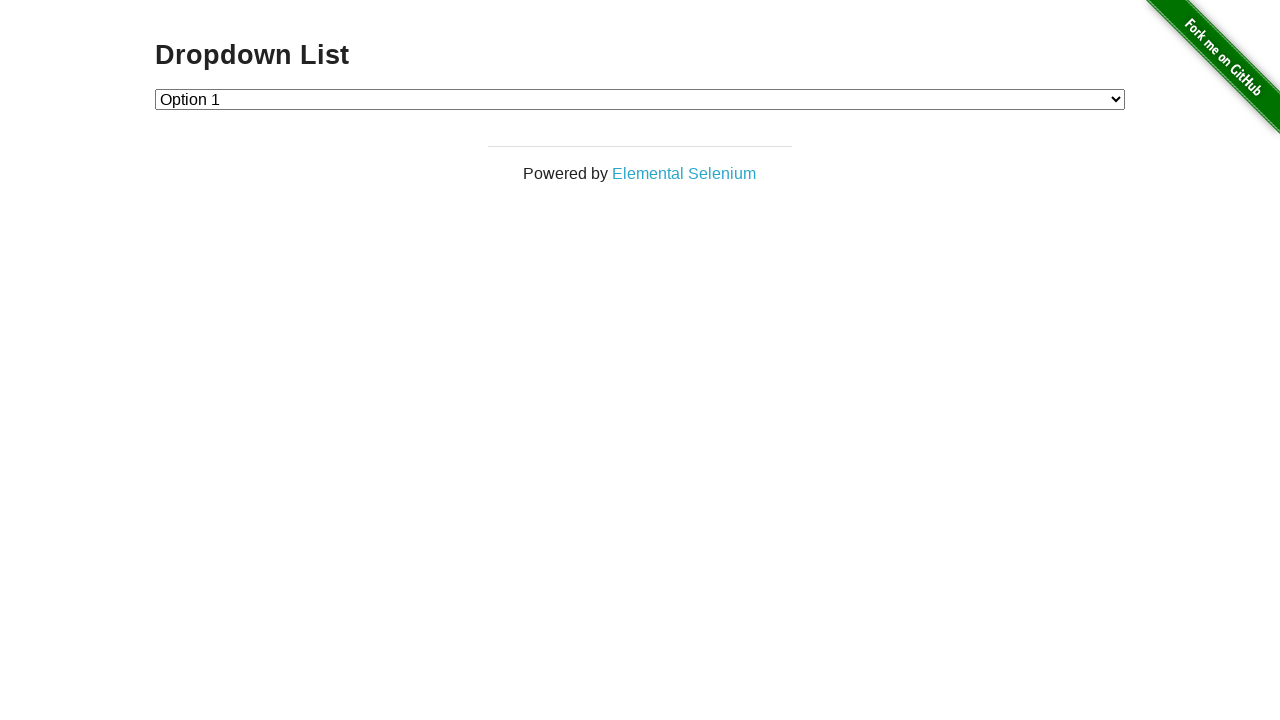

Verified dropdown value is '1' (Option 1 selected)
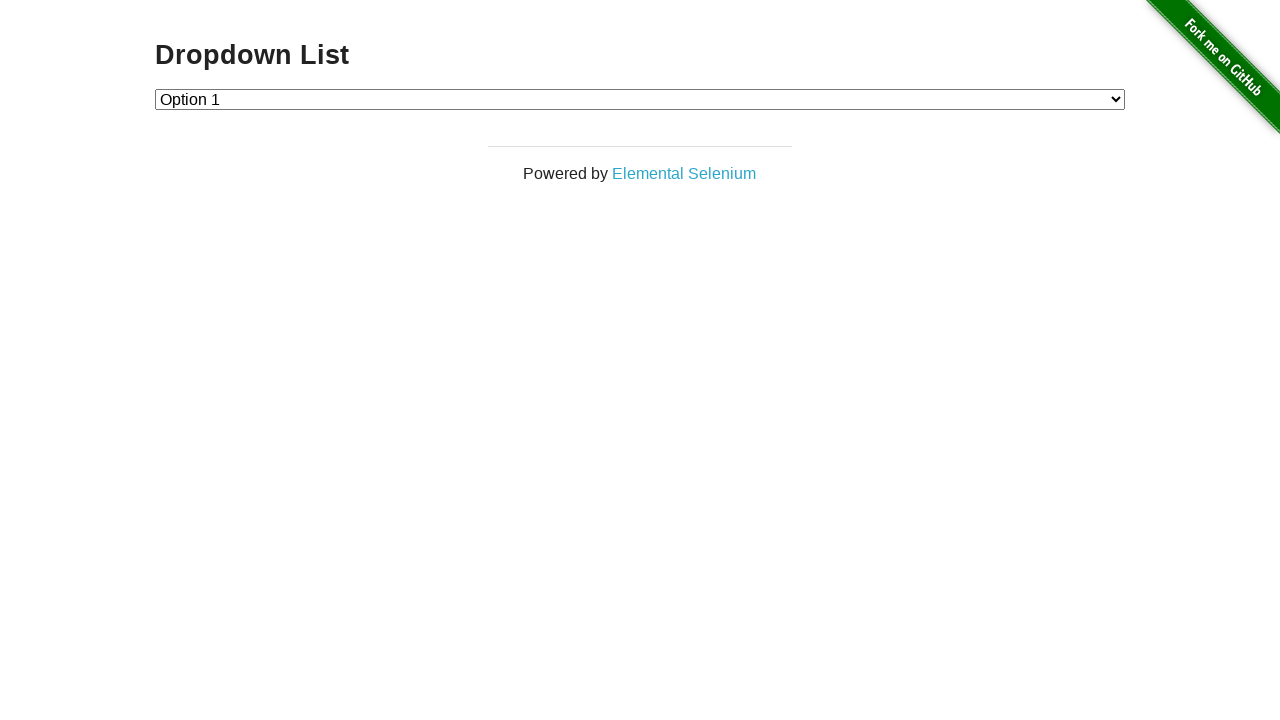

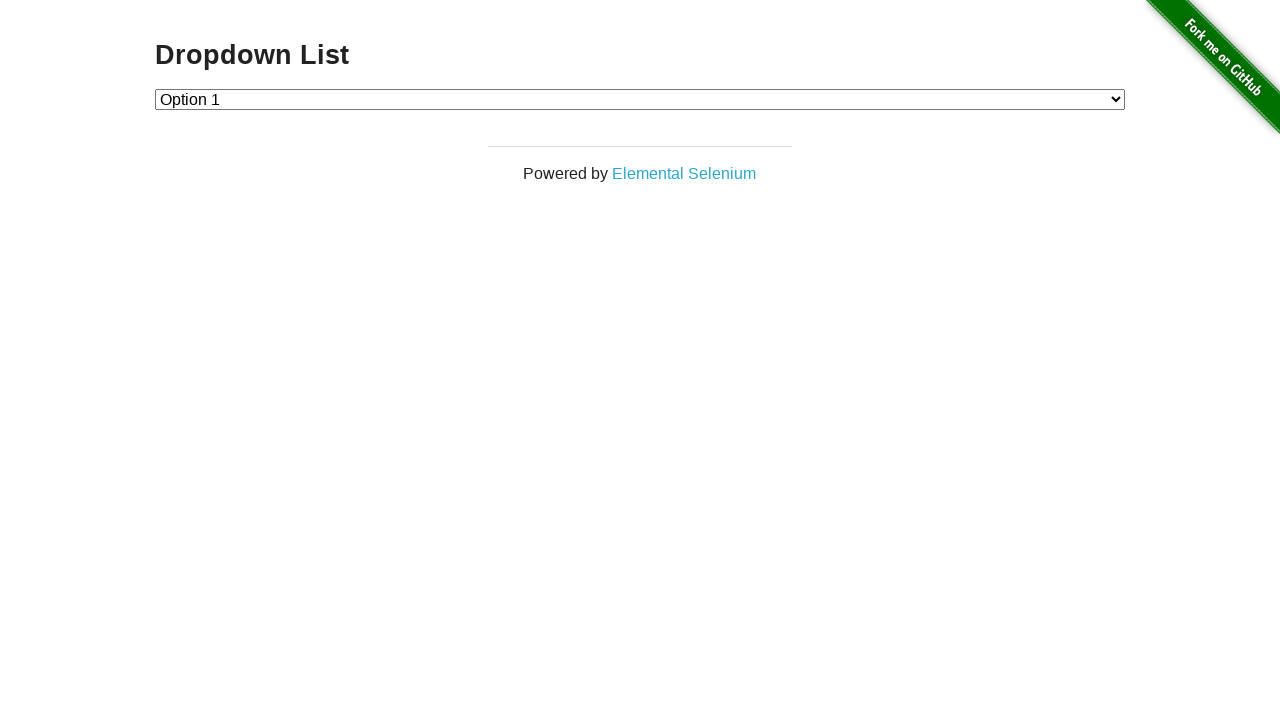